Tests a form interaction by extracting a value from an element's custom attribute, performing a mathematical calculation on it, filling in the answer, checking two checkboxes, and submitting the form.

Starting URL: http://suninjuly.github.io/get_attribute.html

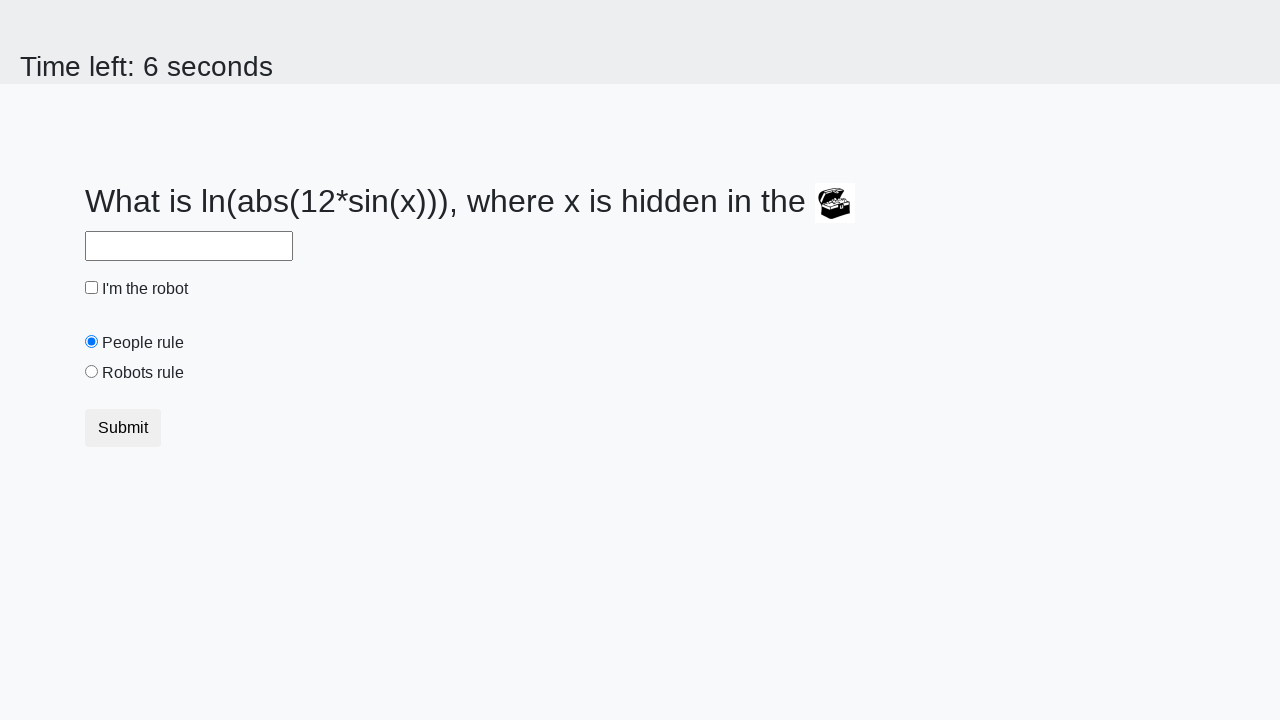

Located treasure element with custom attribute
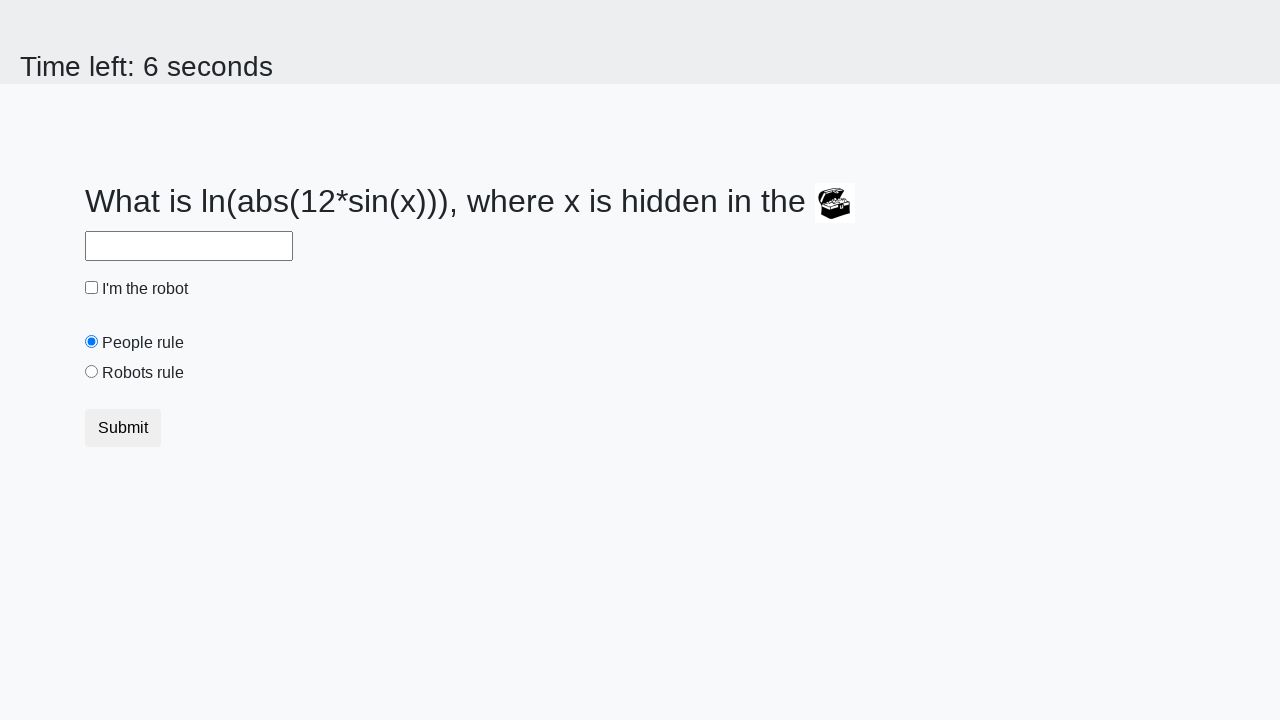

Extracted valuex attribute from treasure element: 357
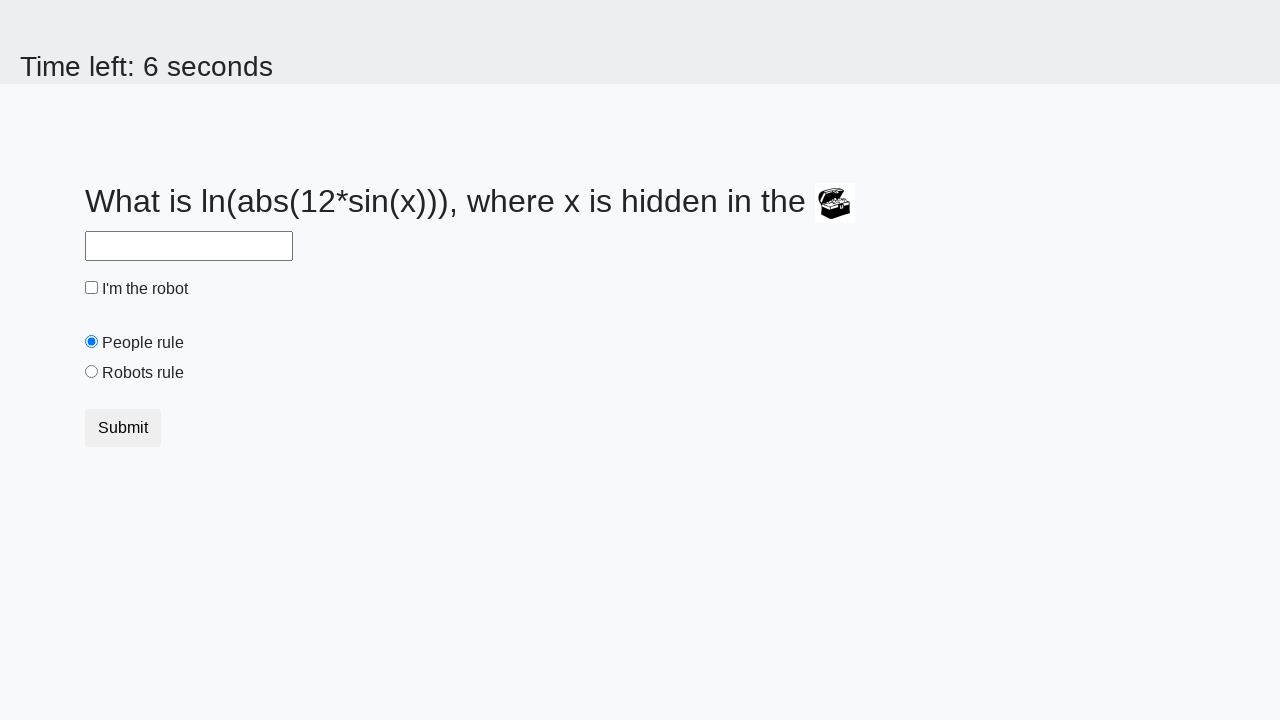

Calculated answer using mathematical formula: 2.3898098173522935
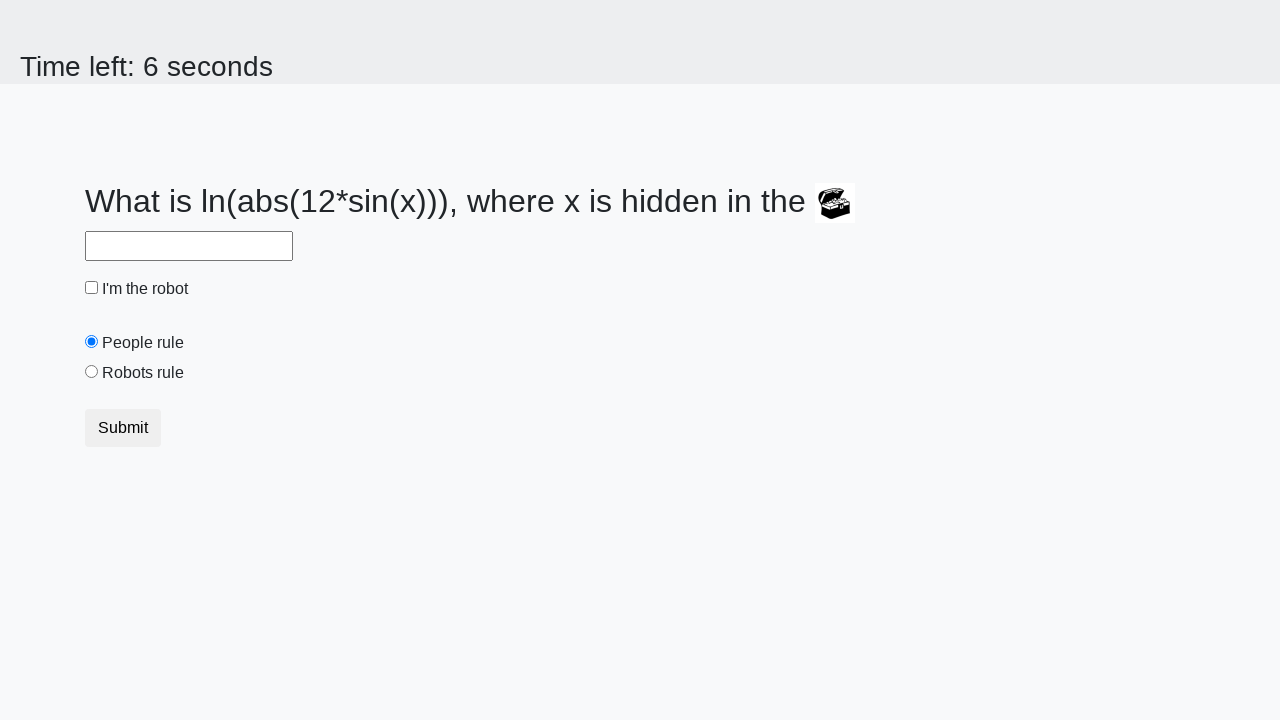

Filled answer field with calculated value: 2.3898098173522935 on #answer
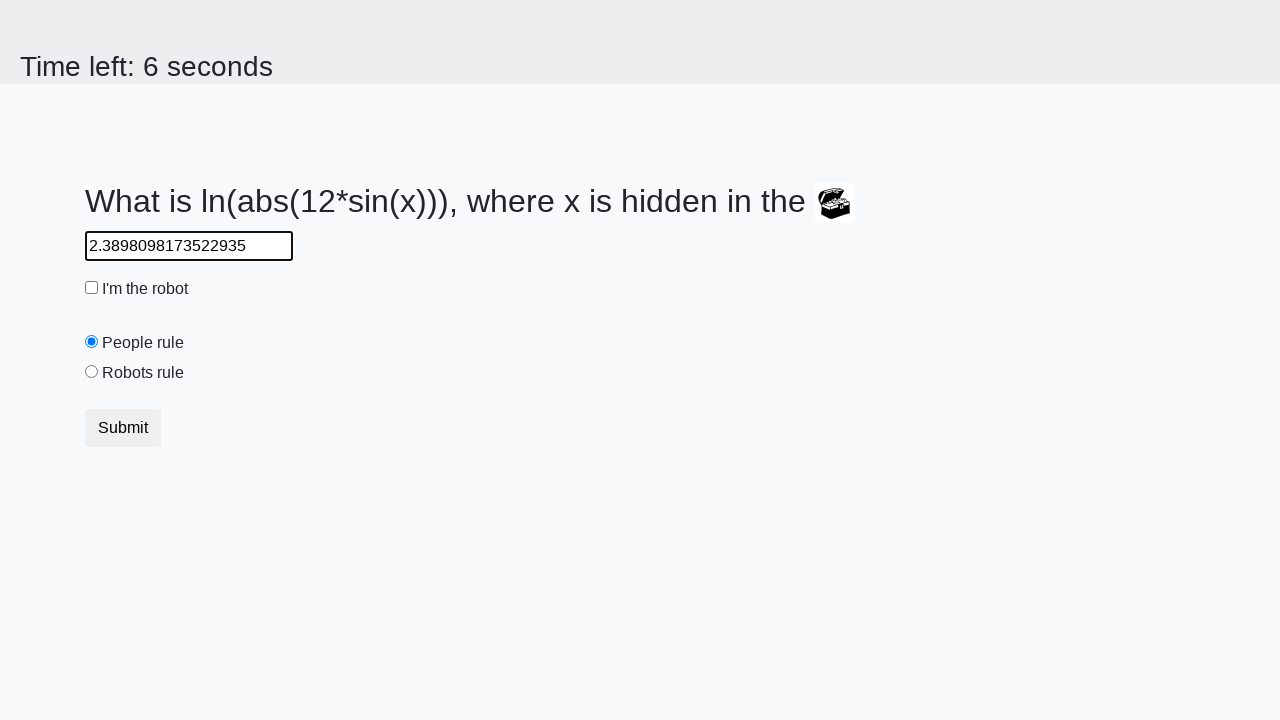

Checked the robot checkbox at (92, 288) on #robotCheckbox
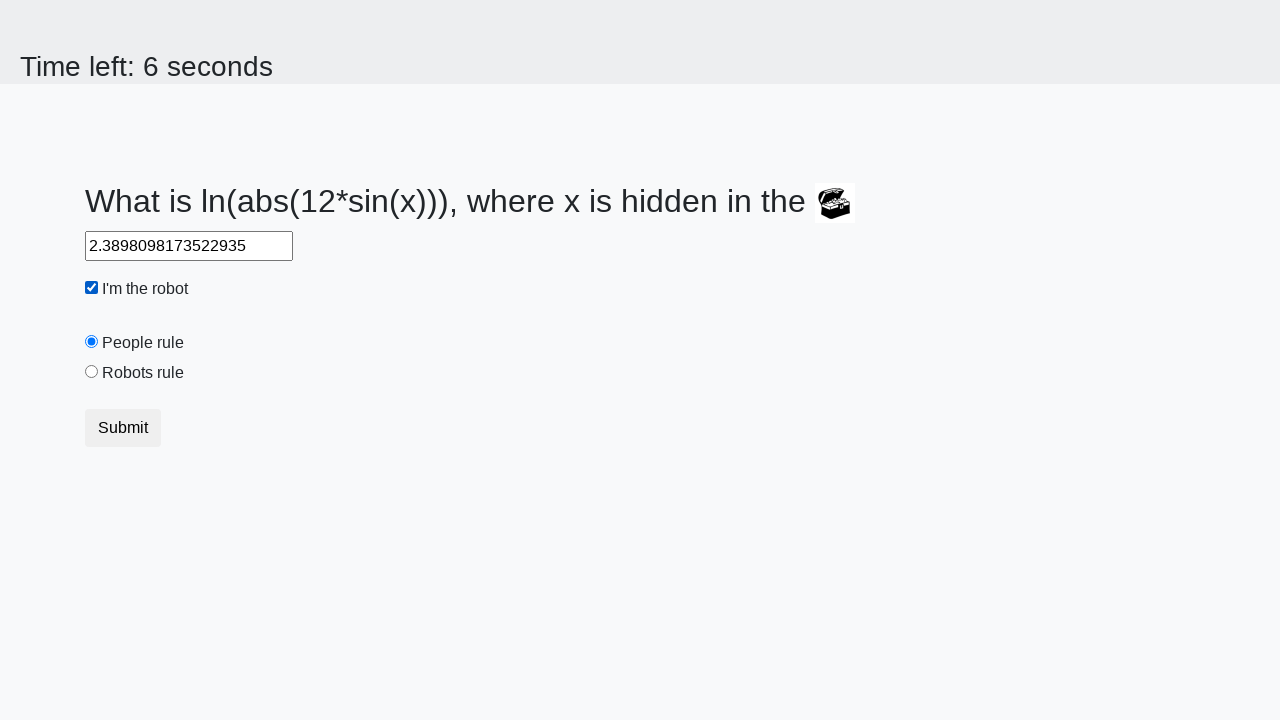

Checked the robots rule checkbox at (92, 372) on #robotsRule
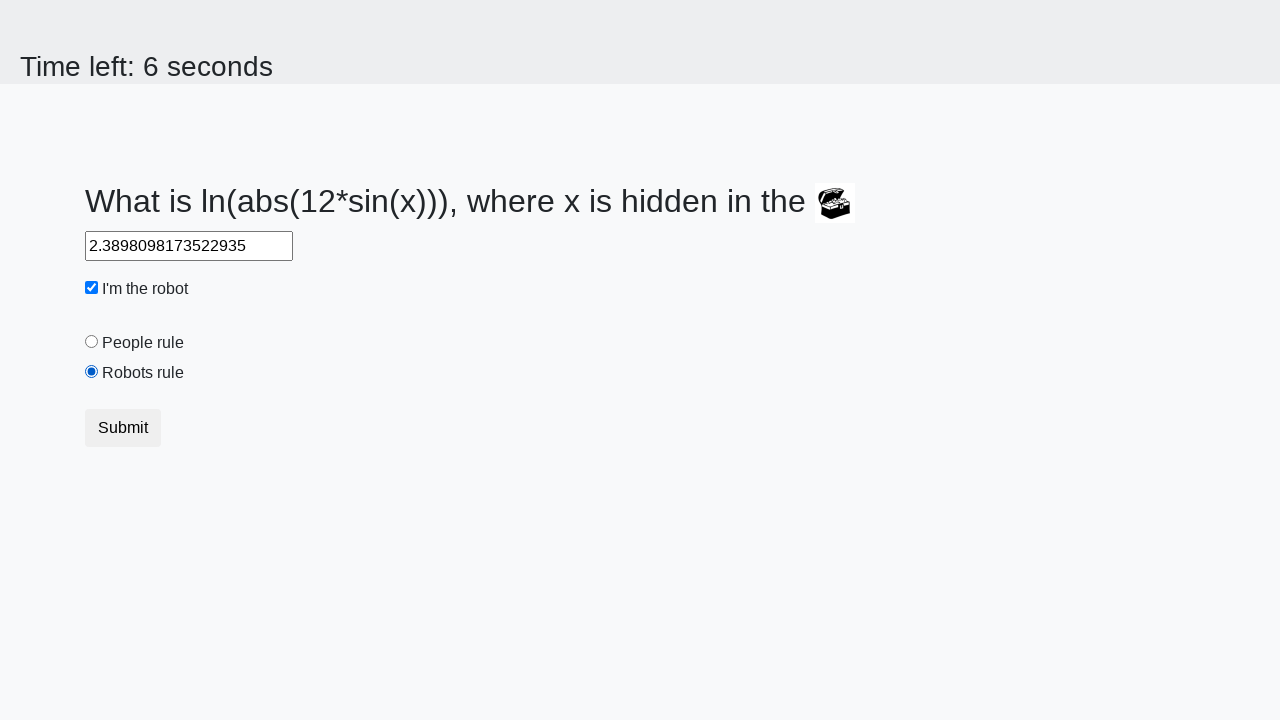

Clicked submit button to complete form submission at (123, 428) on button.btn
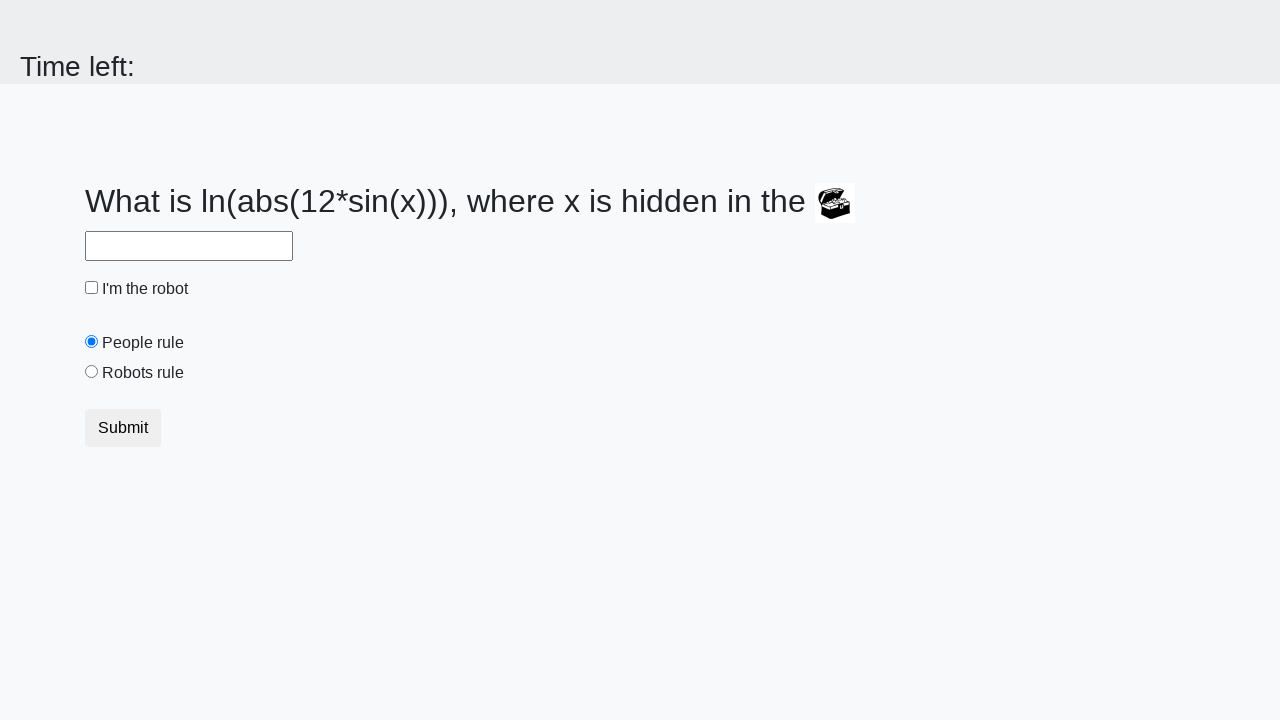

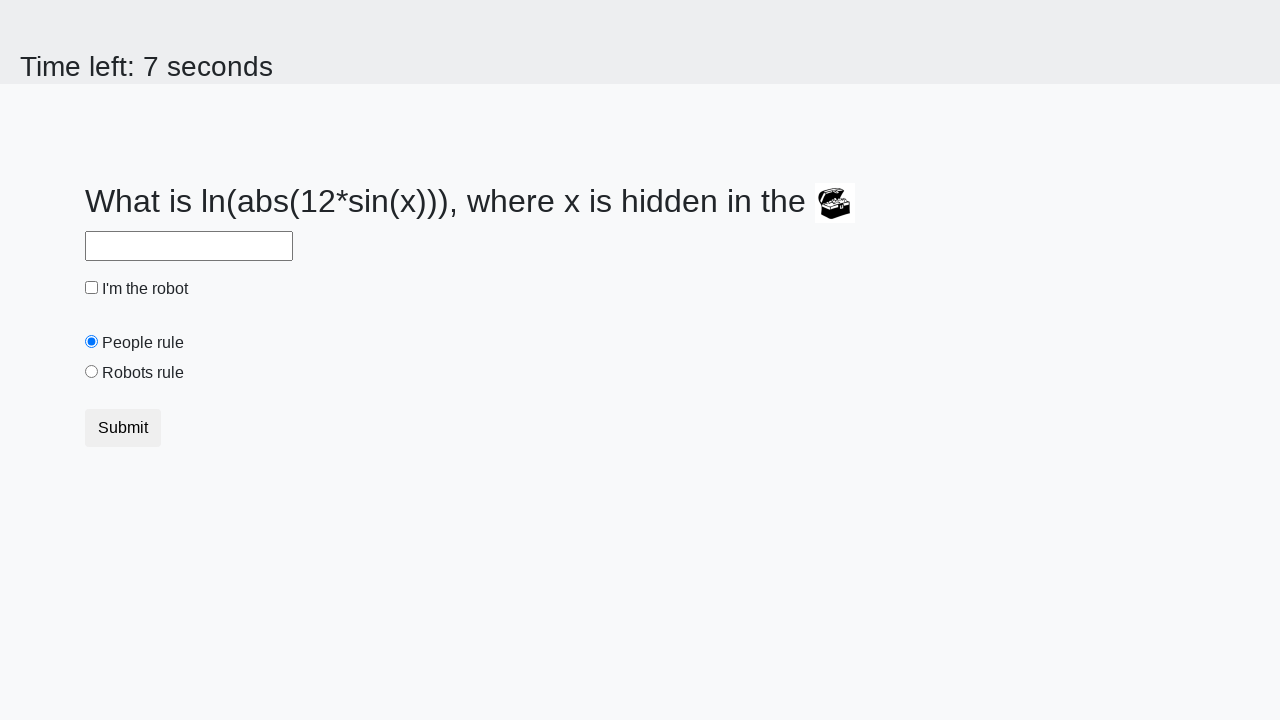